Tests that the counter displays the current number of todo items as items are added

Starting URL: https://demo.playwright.dev/todomvc

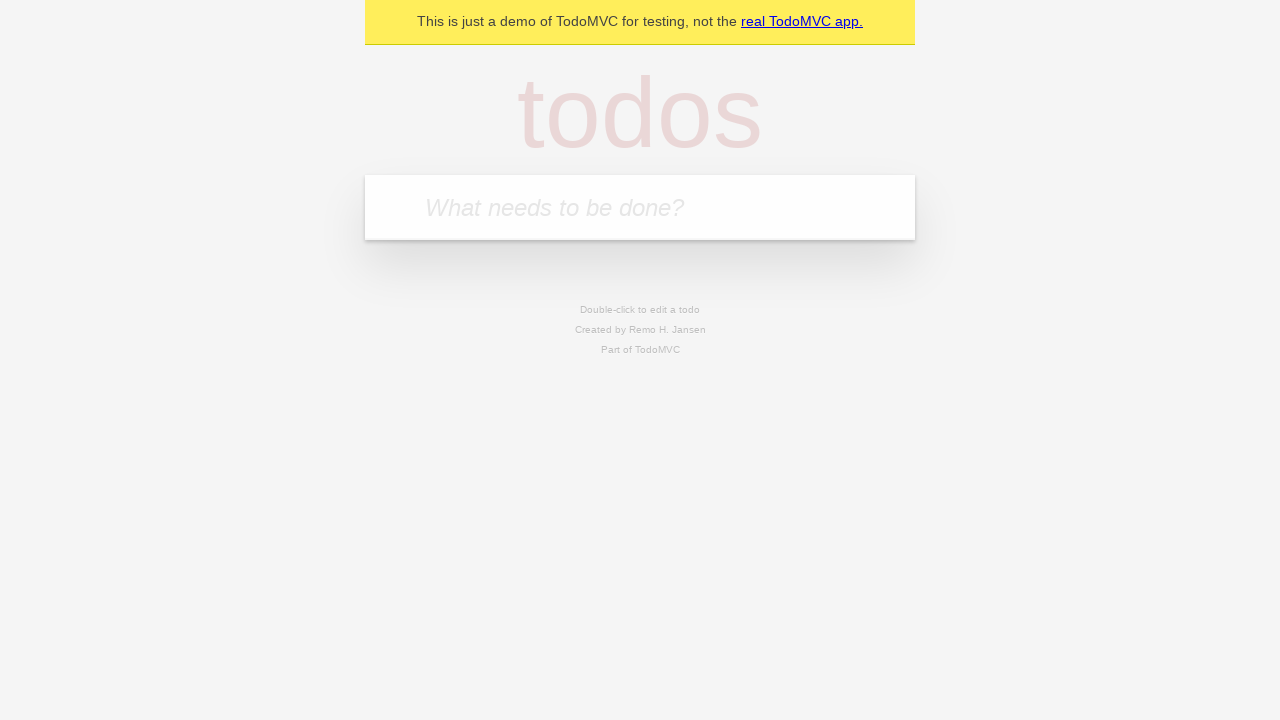

Located the 'What needs to be done?' input field
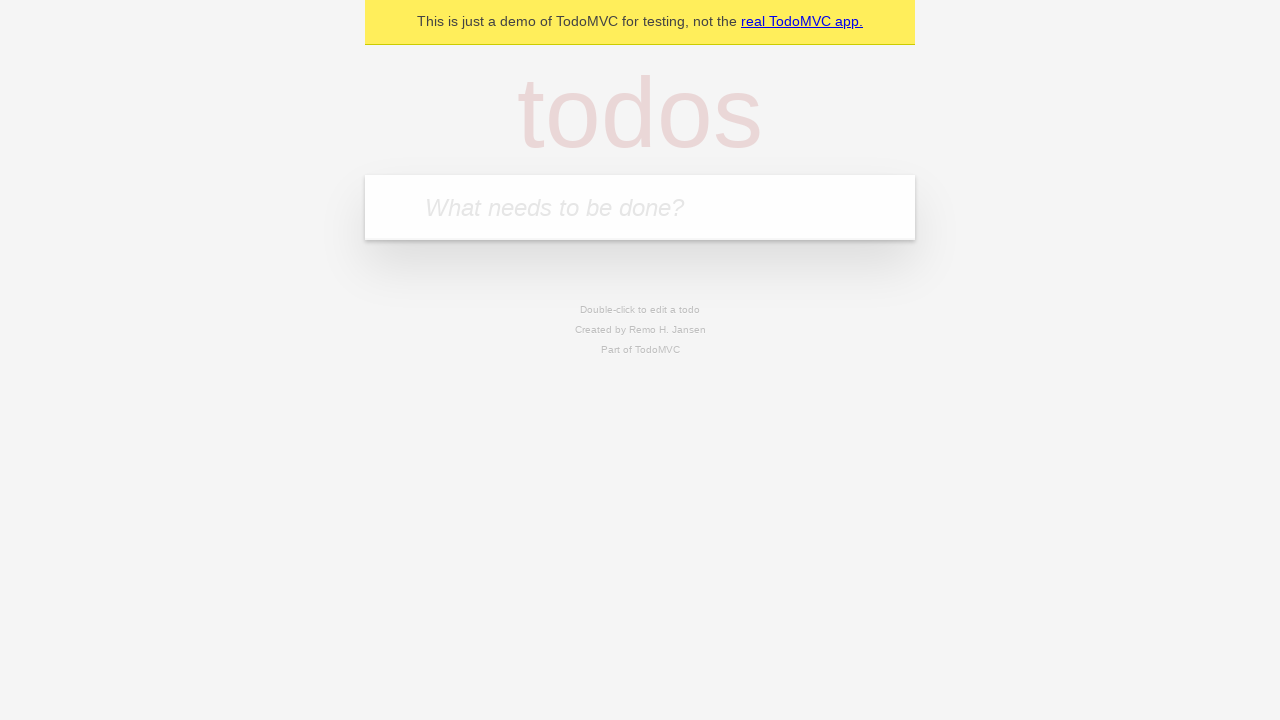

Filled first todo item with 'buy some cheese' on internal:attr=[placeholder="What needs to be done?"i]
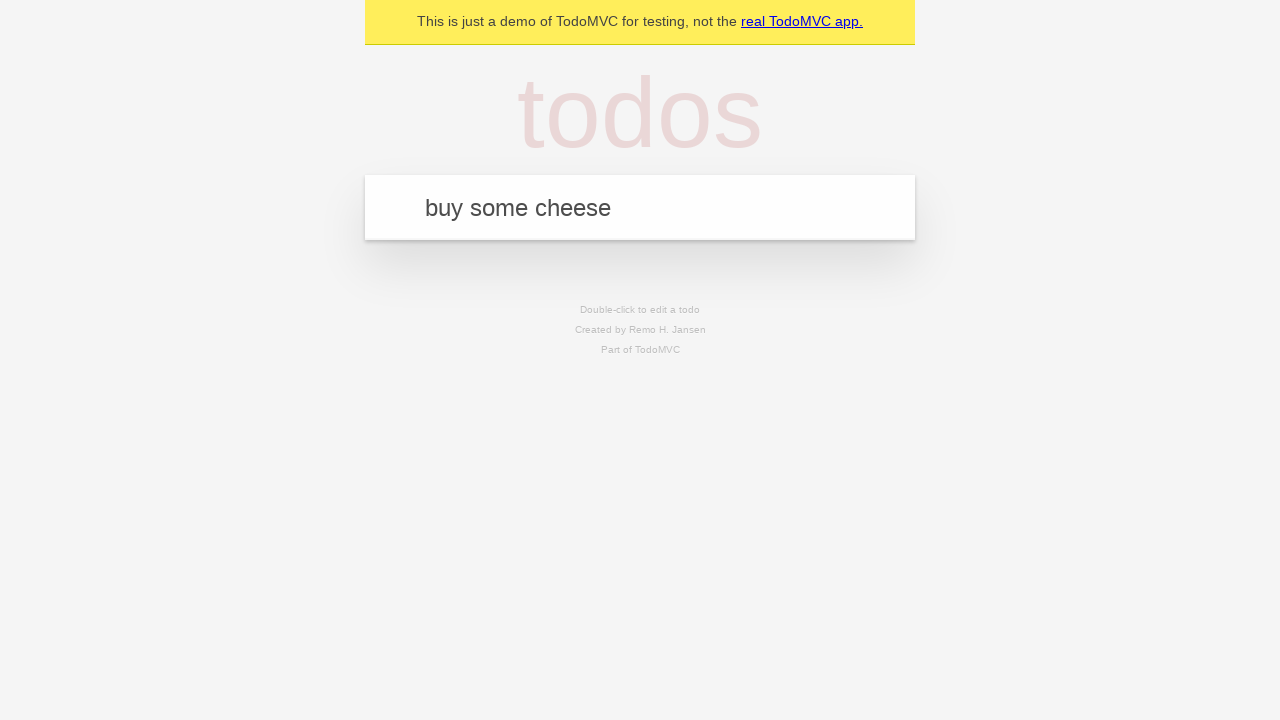

Pressed Enter to add first todo item on internal:attr=[placeholder="What needs to be done?"i]
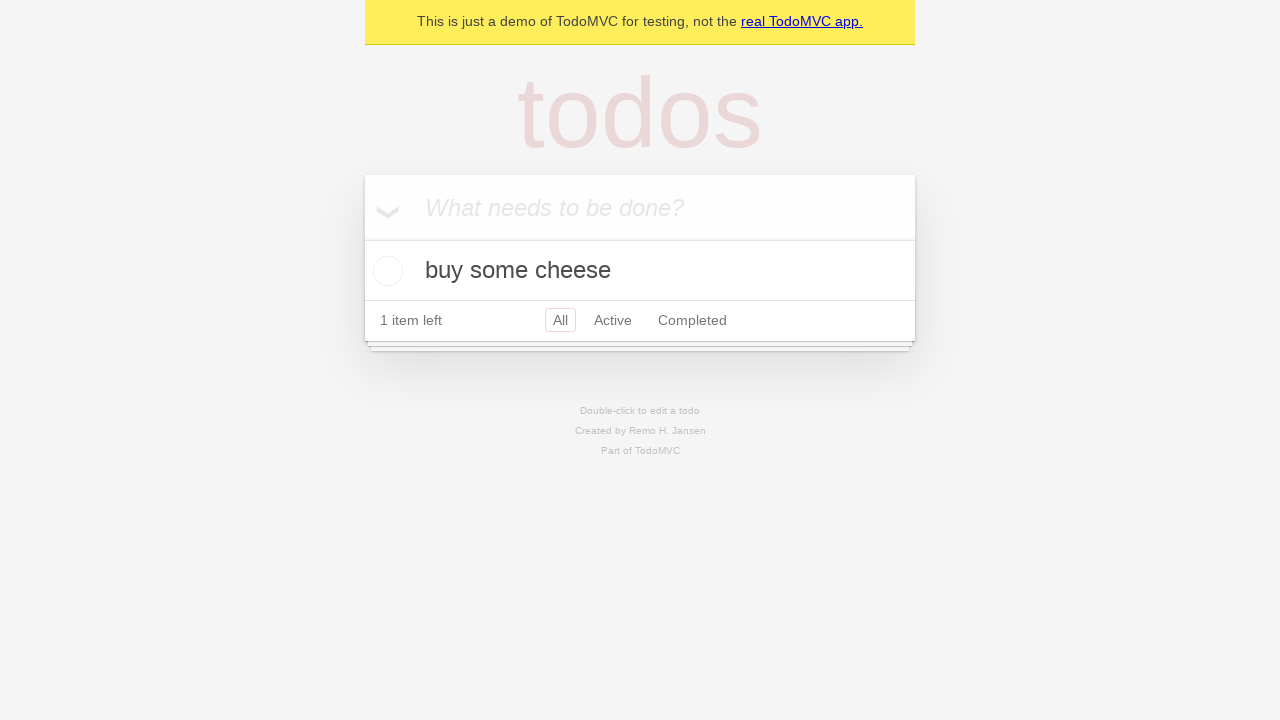

Waited for todo counter to appear showing 1 item
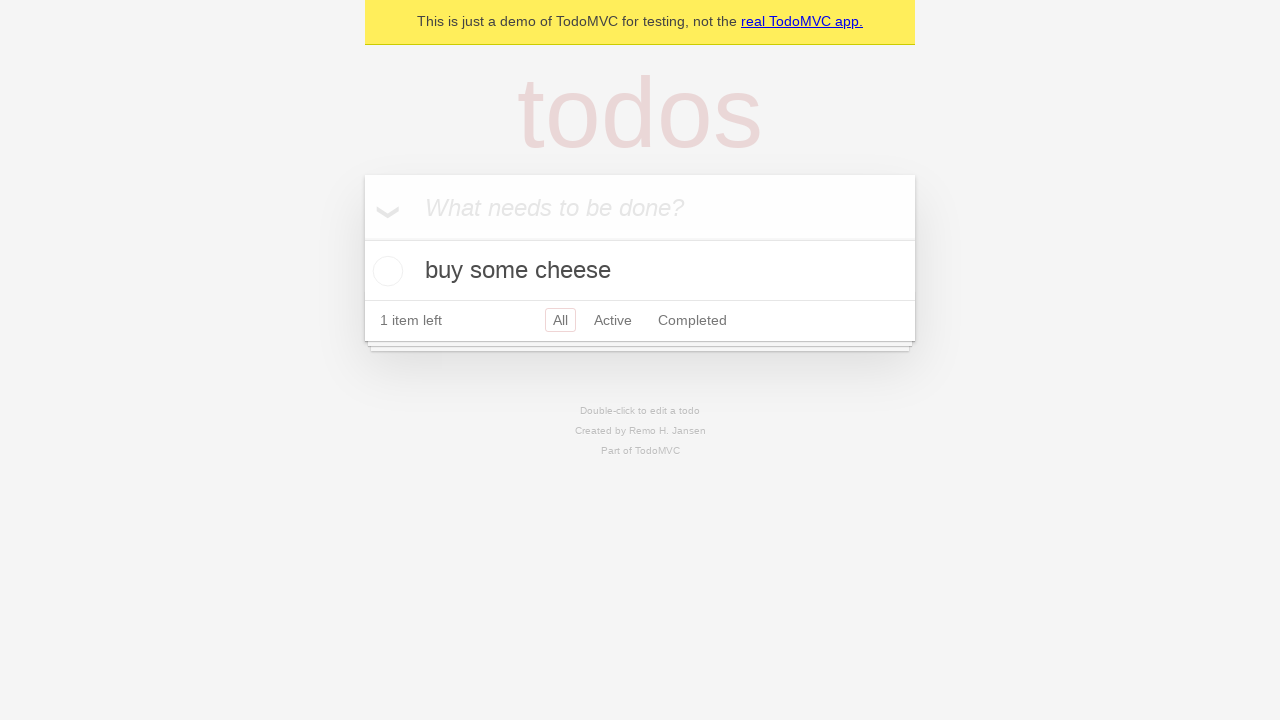

Filled second todo item with 'feed the cat' on internal:attr=[placeholder="What needs to be done?"i]
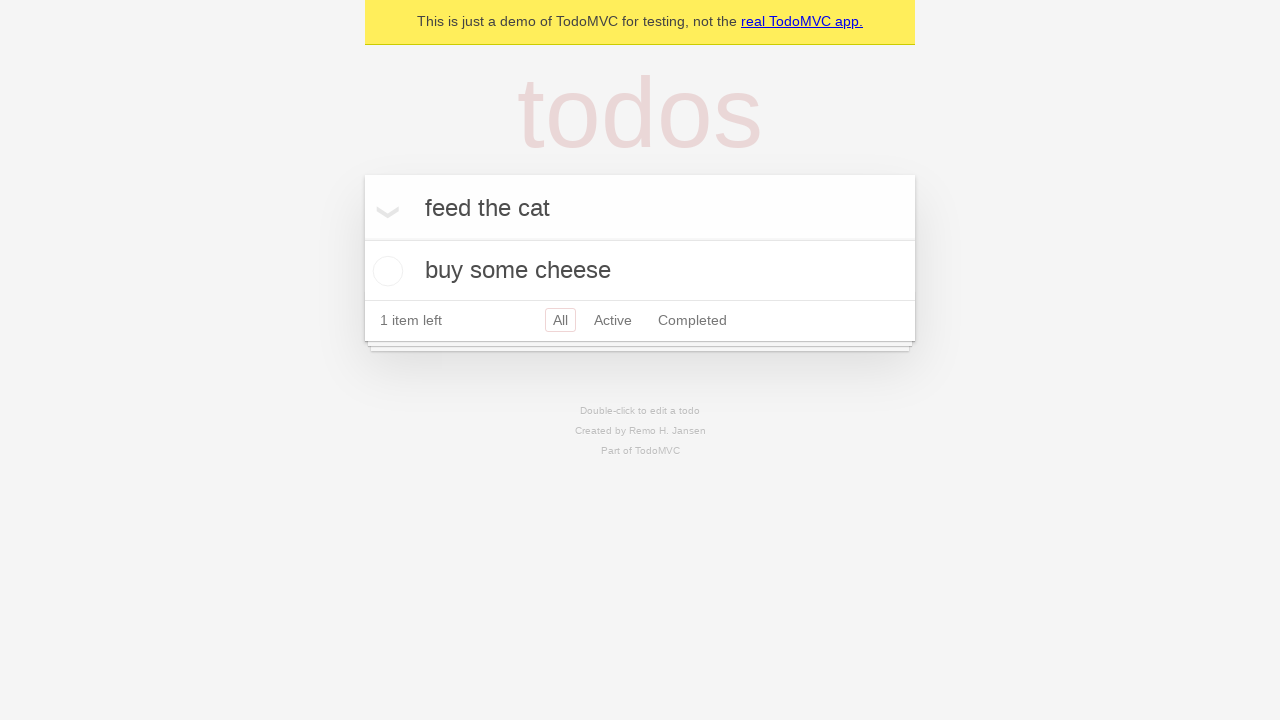

Pressed Enter to add second todo item on internal:attr=[placeholder="What needs to be done?"i]
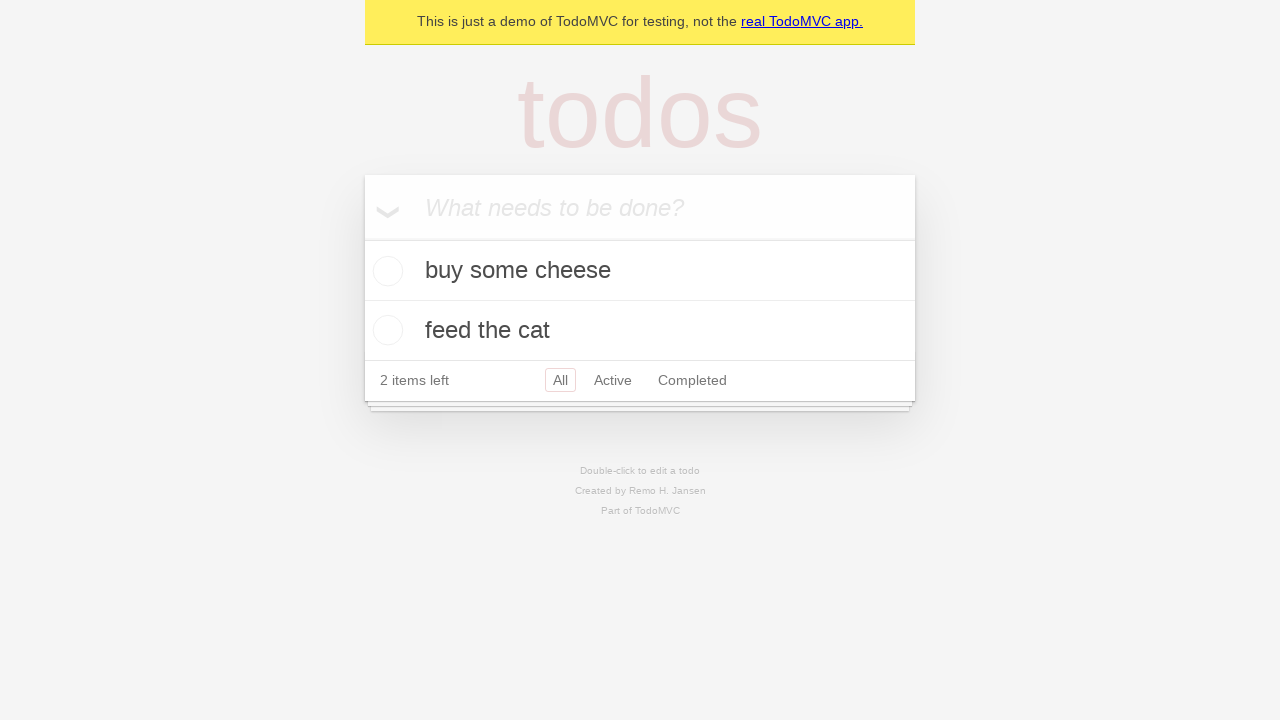

Verified that counter now displays 2 todo items
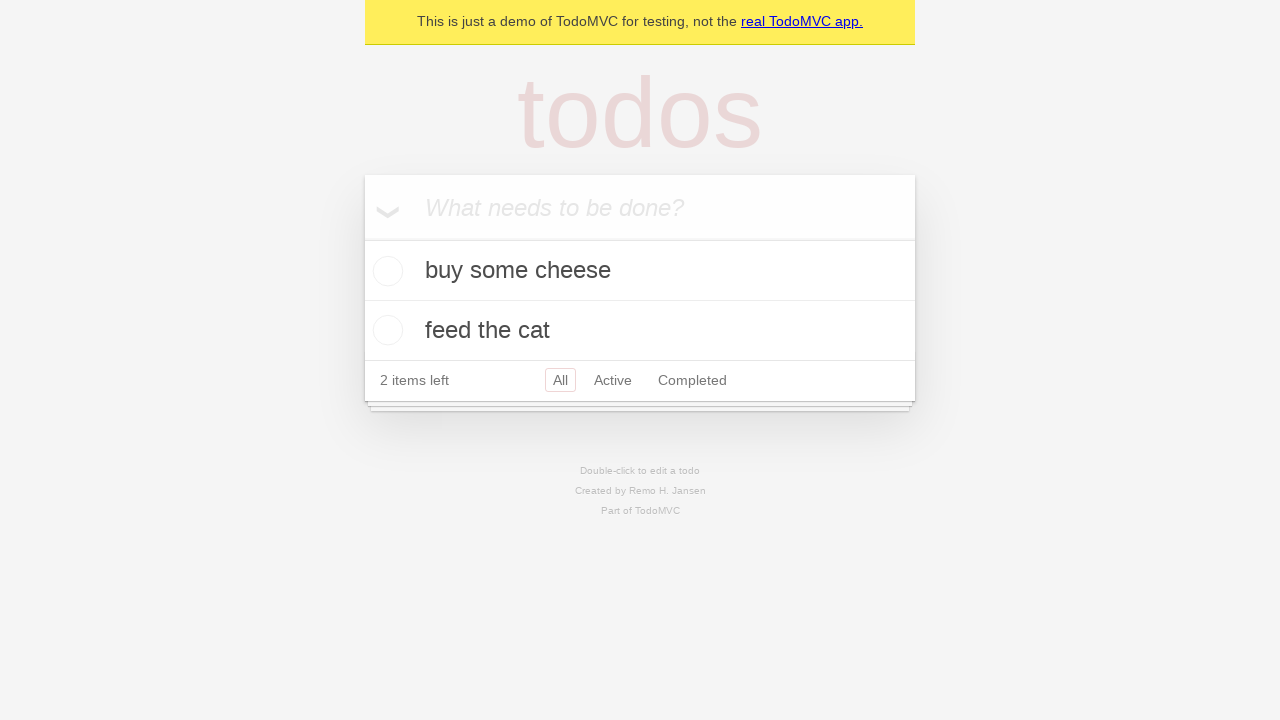

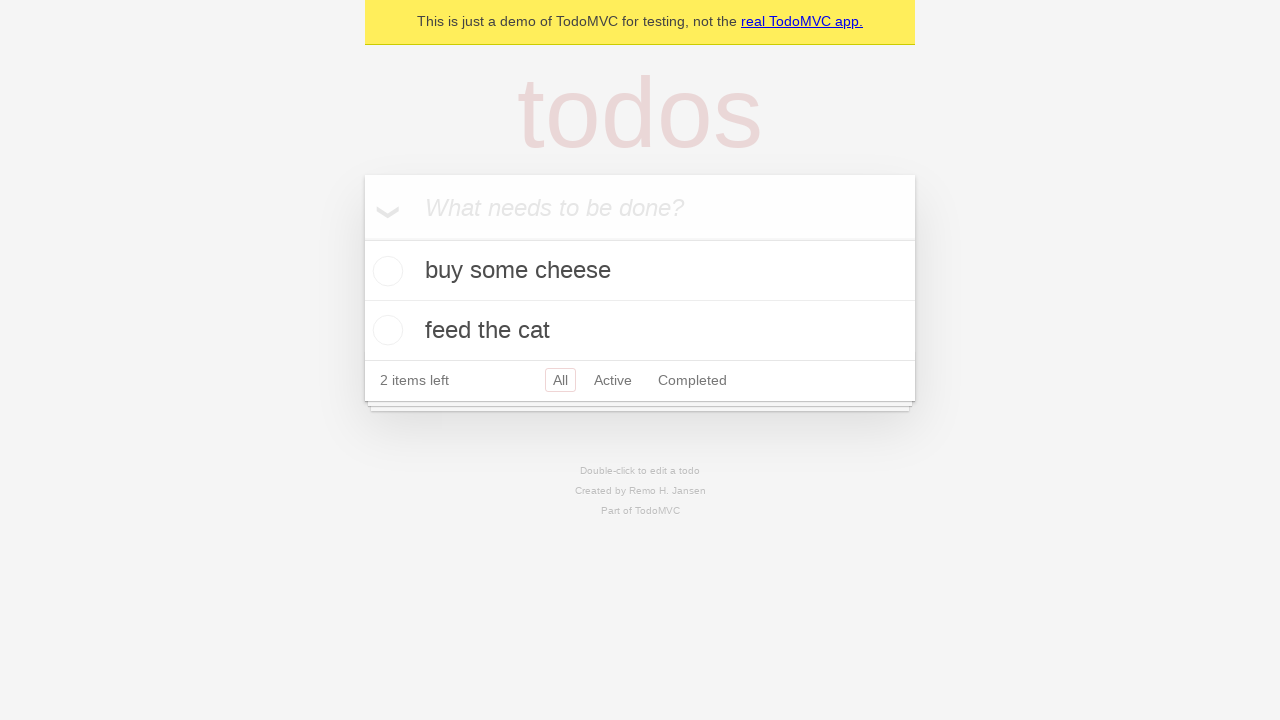